Opens a link in a new tab using keyboard shortcuts, switches between windows, and verifies content in the original window

Starting URL: https://testautomationpractice.blogspot.com/

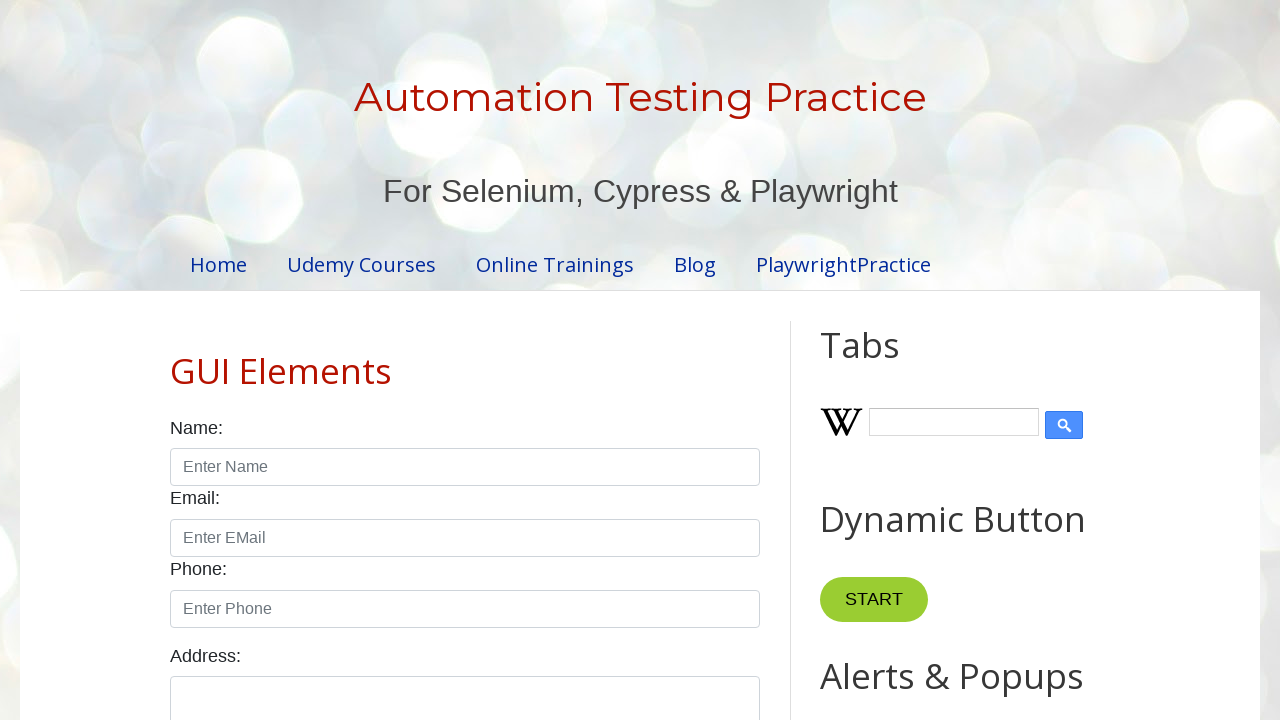

Located PlaywrightPractice link element
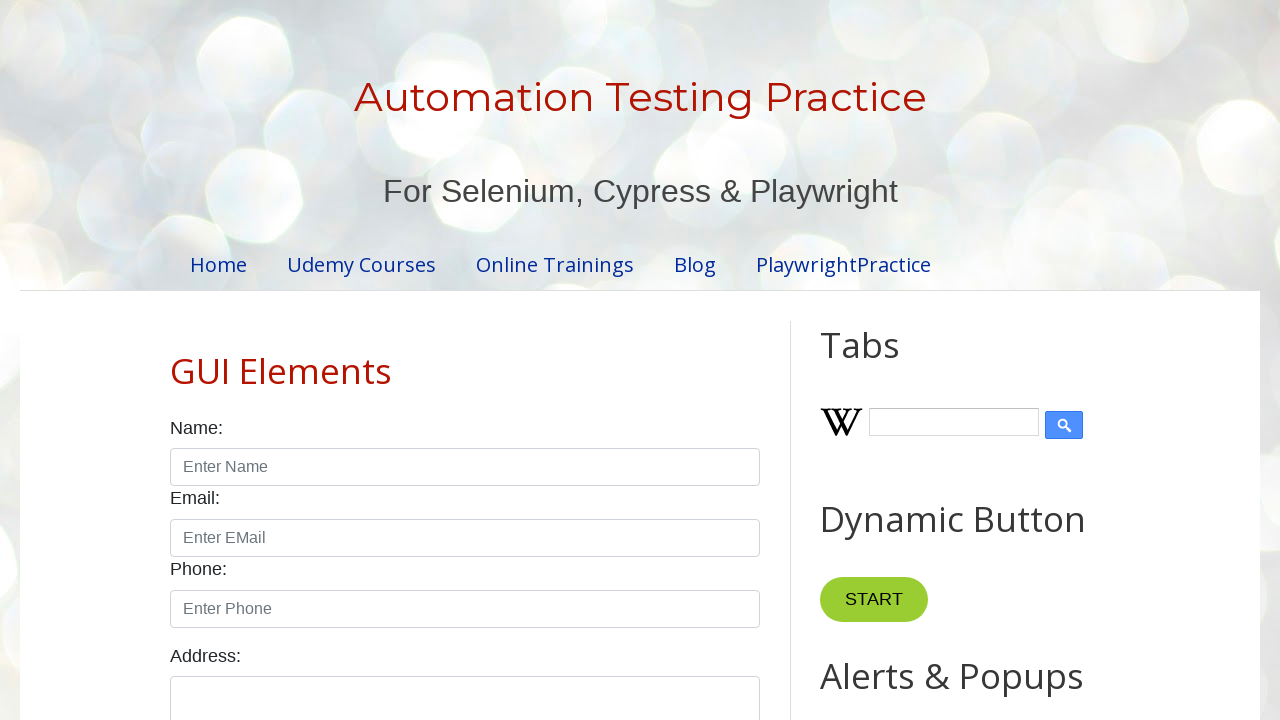

Pressed Control key down
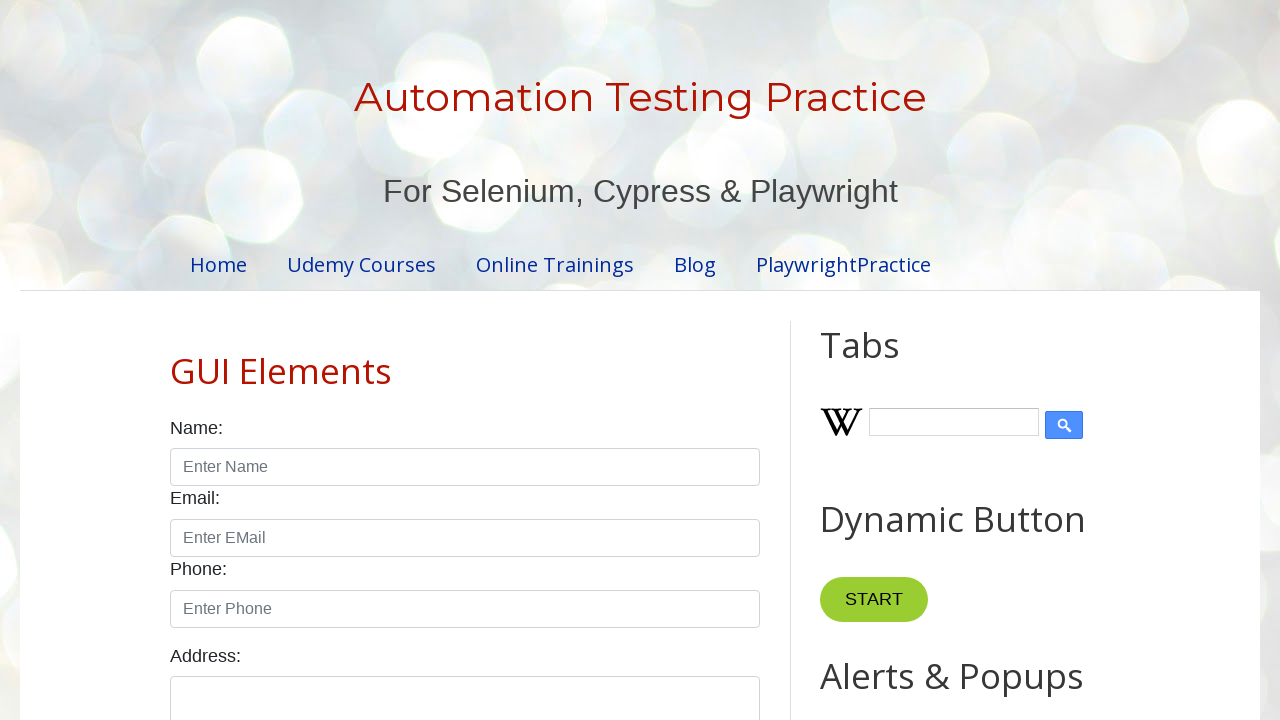

Clicked PlaywrightPractice link with Control modifier to open in new tab at (844, 264) on xpath=//a[normalize-space()='PlaywrightPractice']
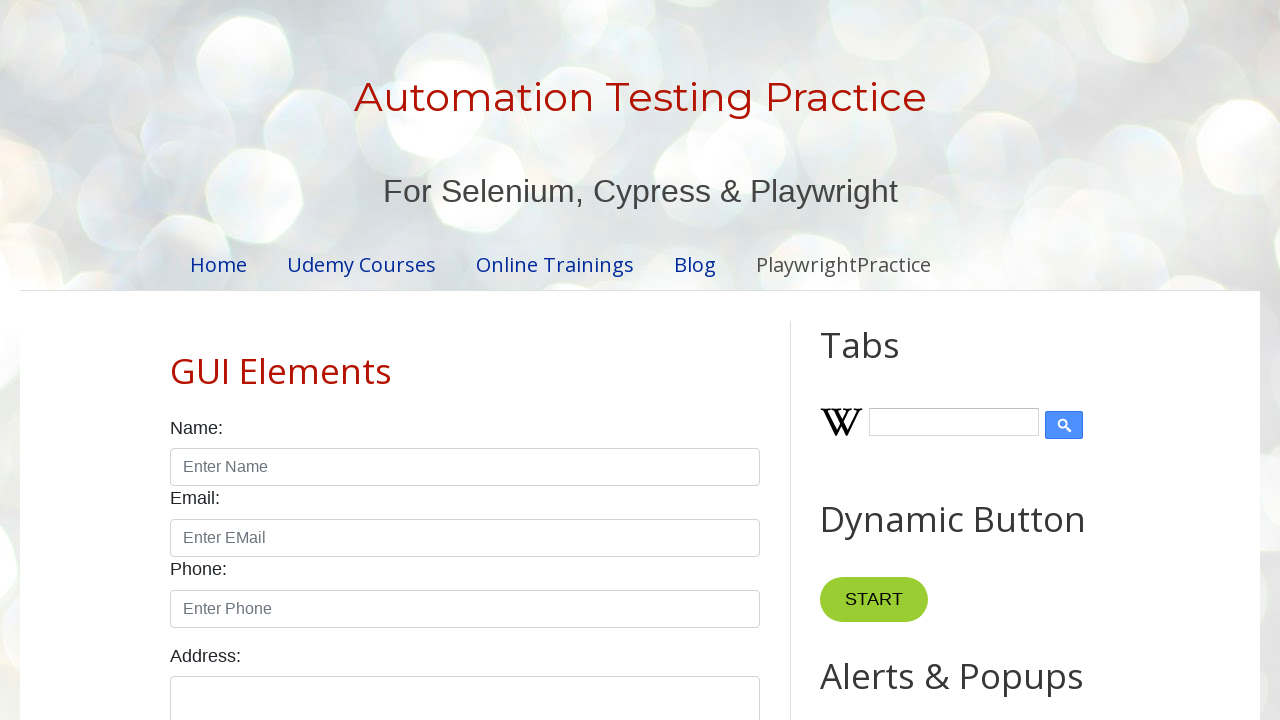

Released Control key
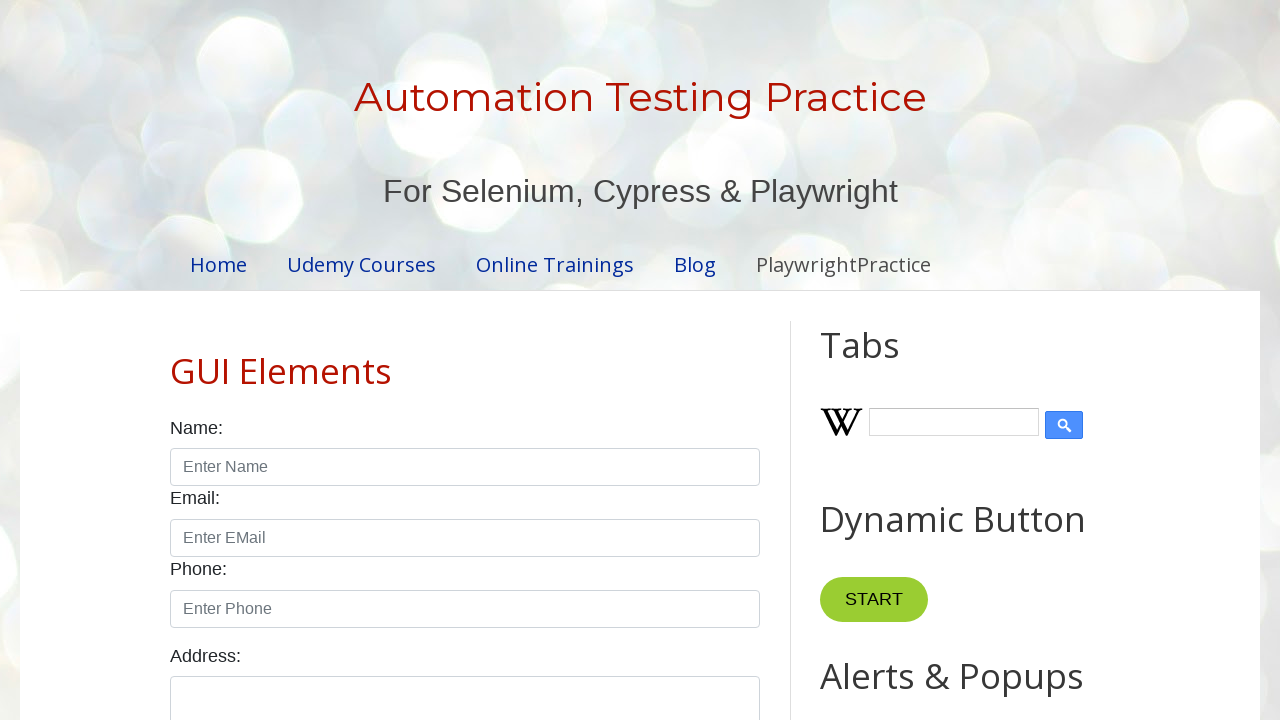

Retrieved all open pages - total count: 2
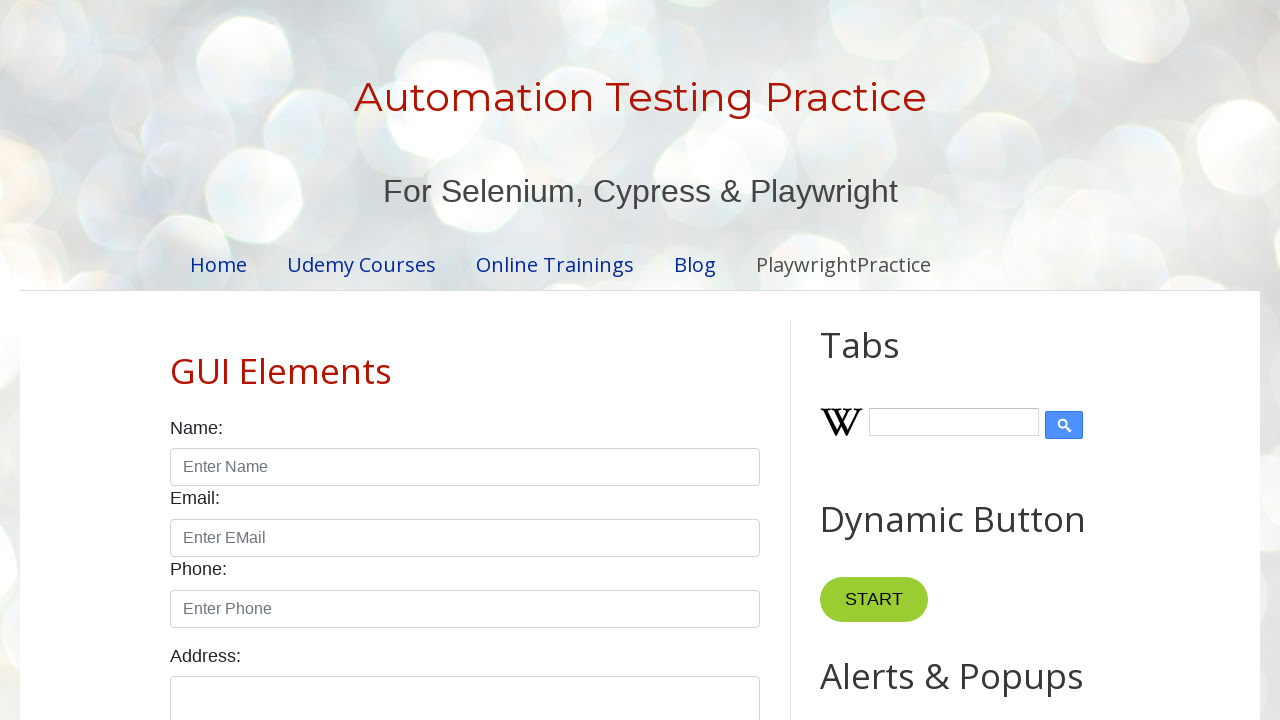

Switched to new tab (second page)
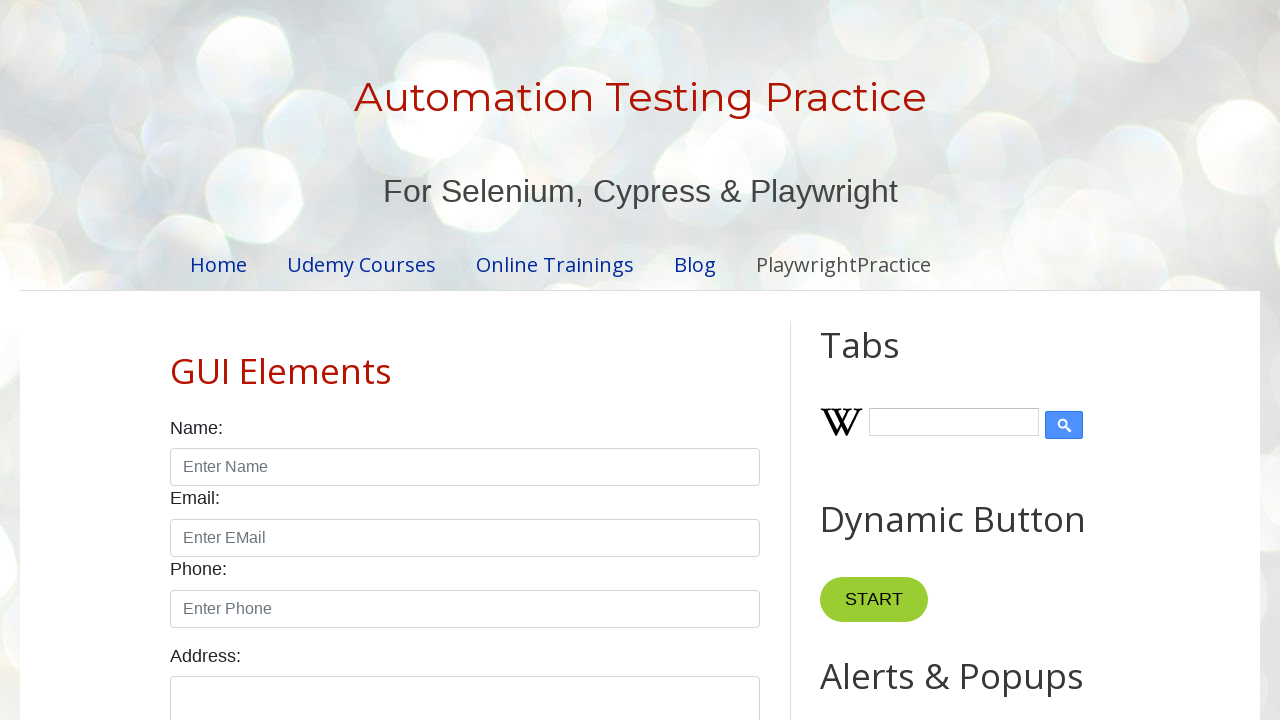

Closed the new tab
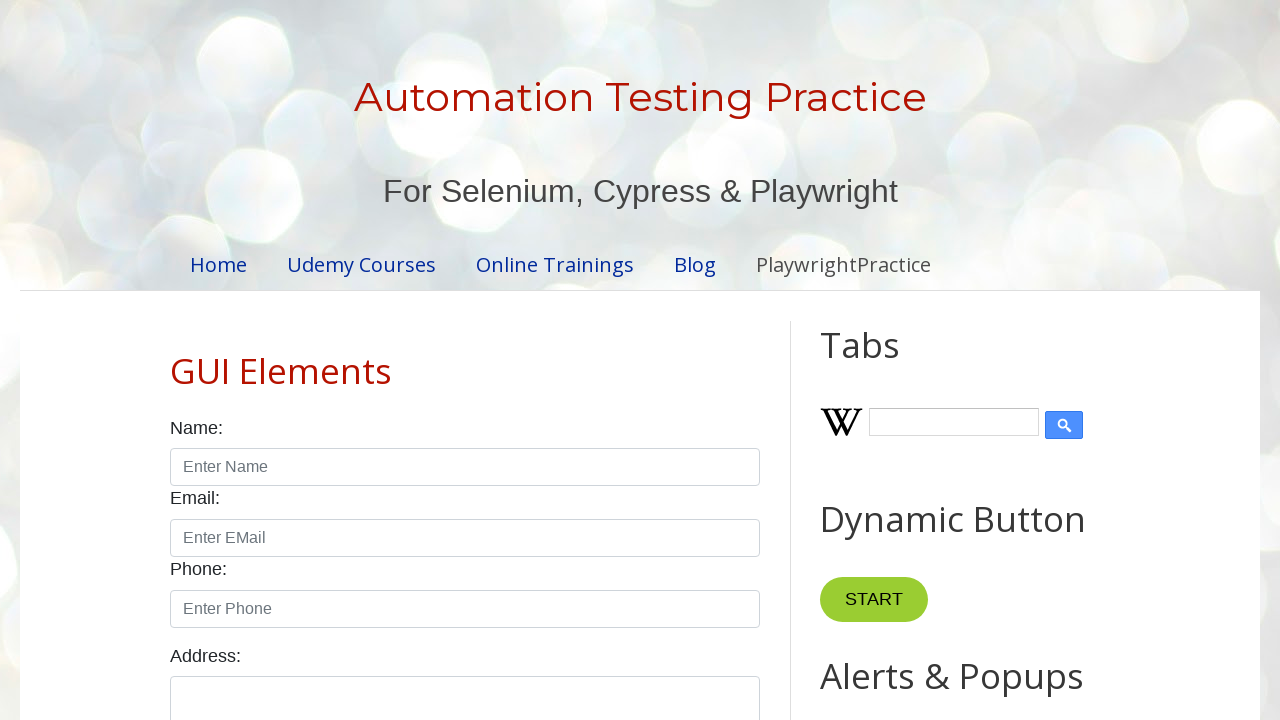

Retrieved heading text from original page: '
Automation Testing Practice
'
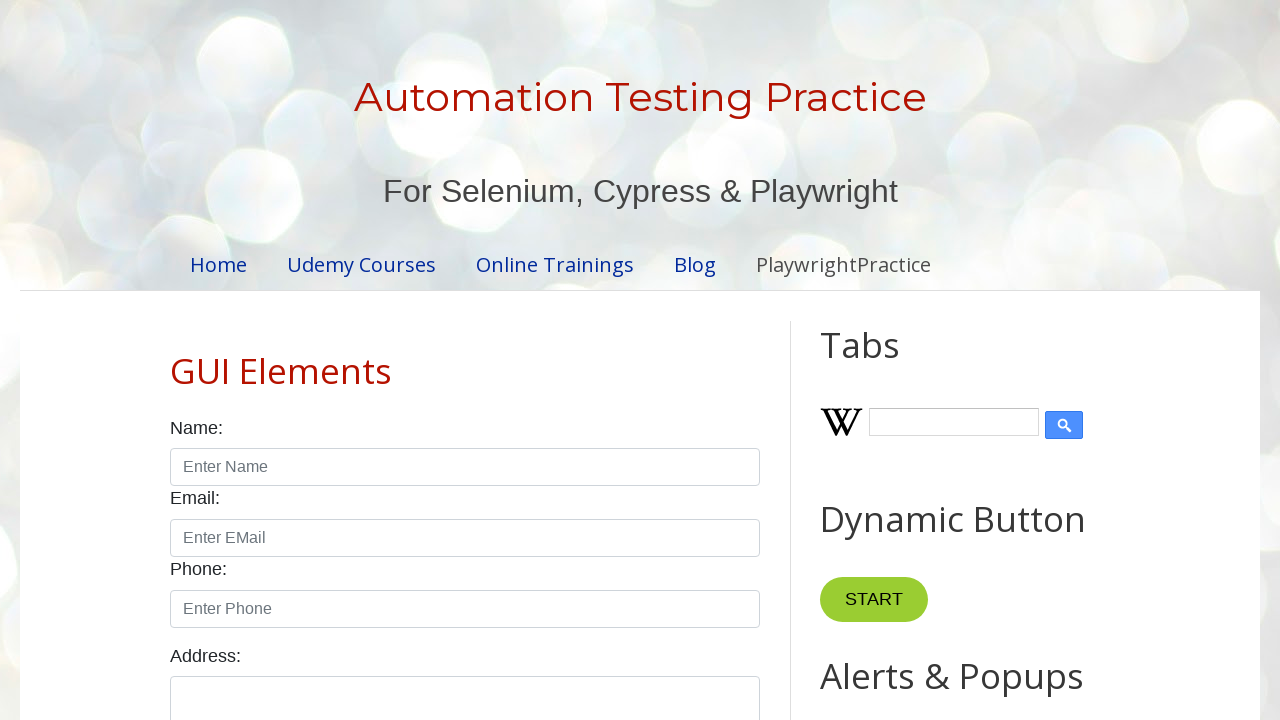

Printed heading text to console
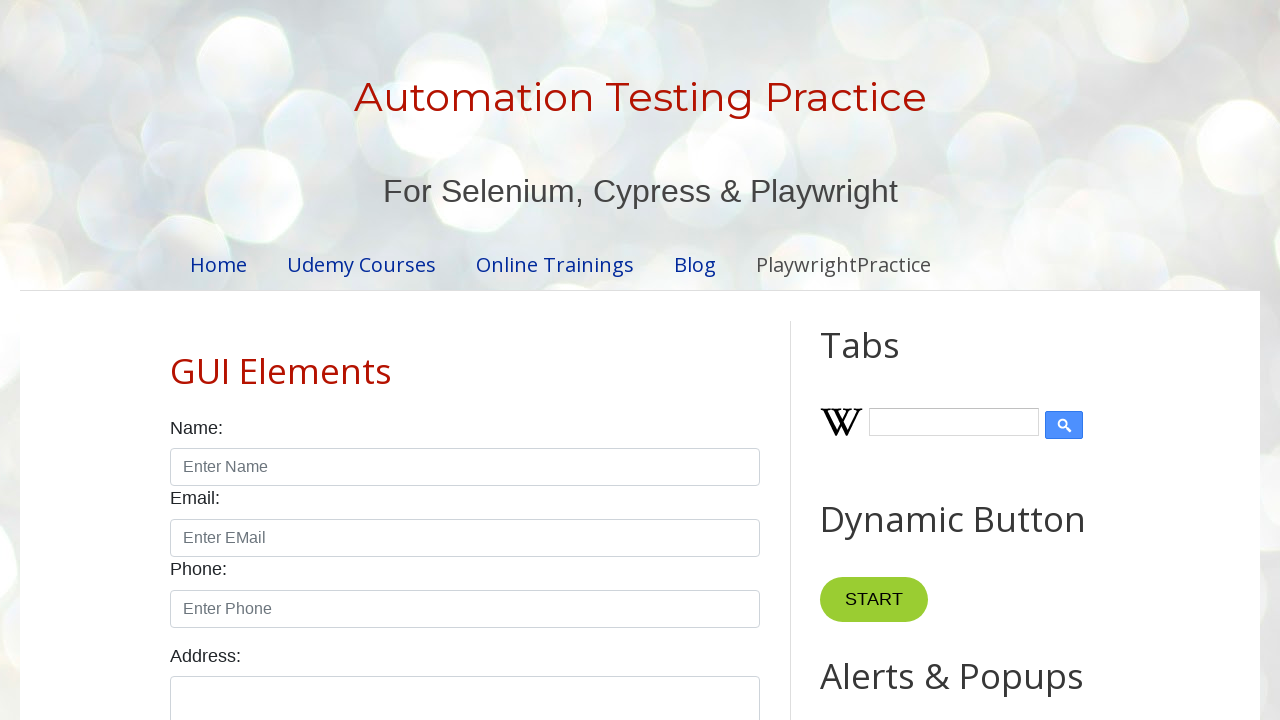

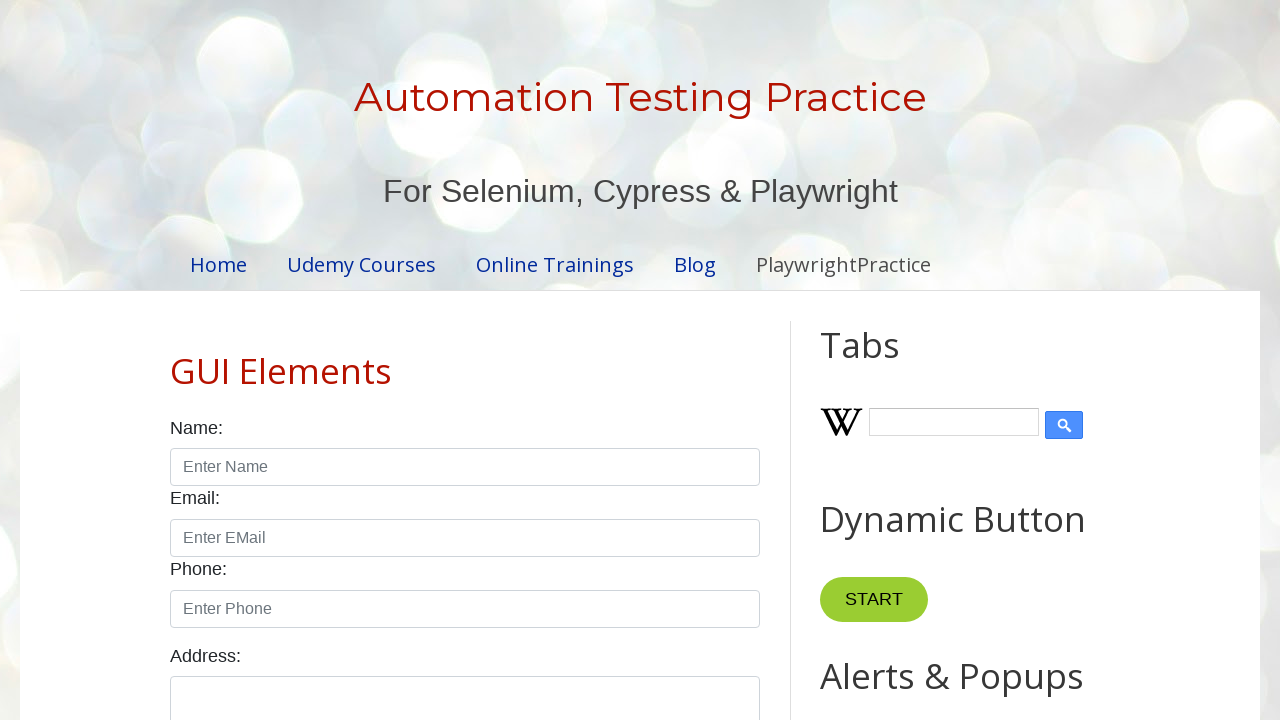